Tests a math captcha form by reading a value, calculating a formula result, filling the answer, checking a checkbox, and submitting the form.

Starting URL: http://suninjuly.github.io/math.html

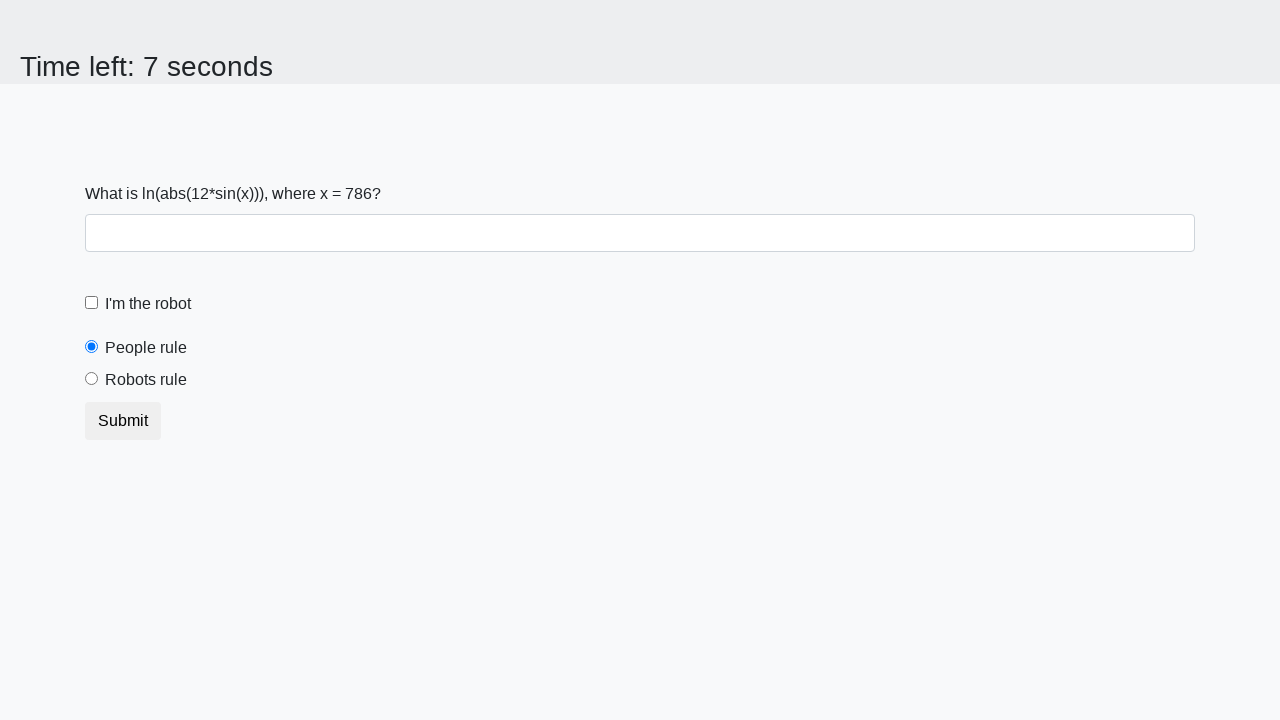

Retrieved input value from math formula field
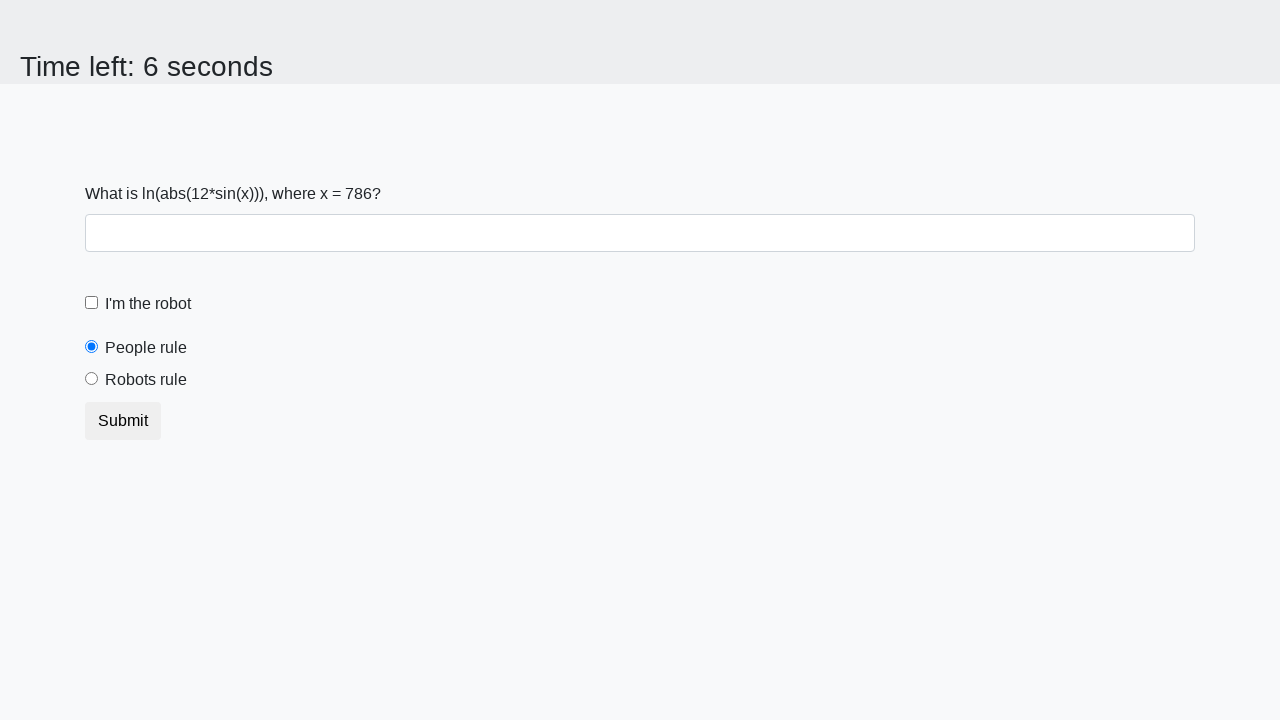

Calculated formula result using math.log(abs(12 * sin(x)))
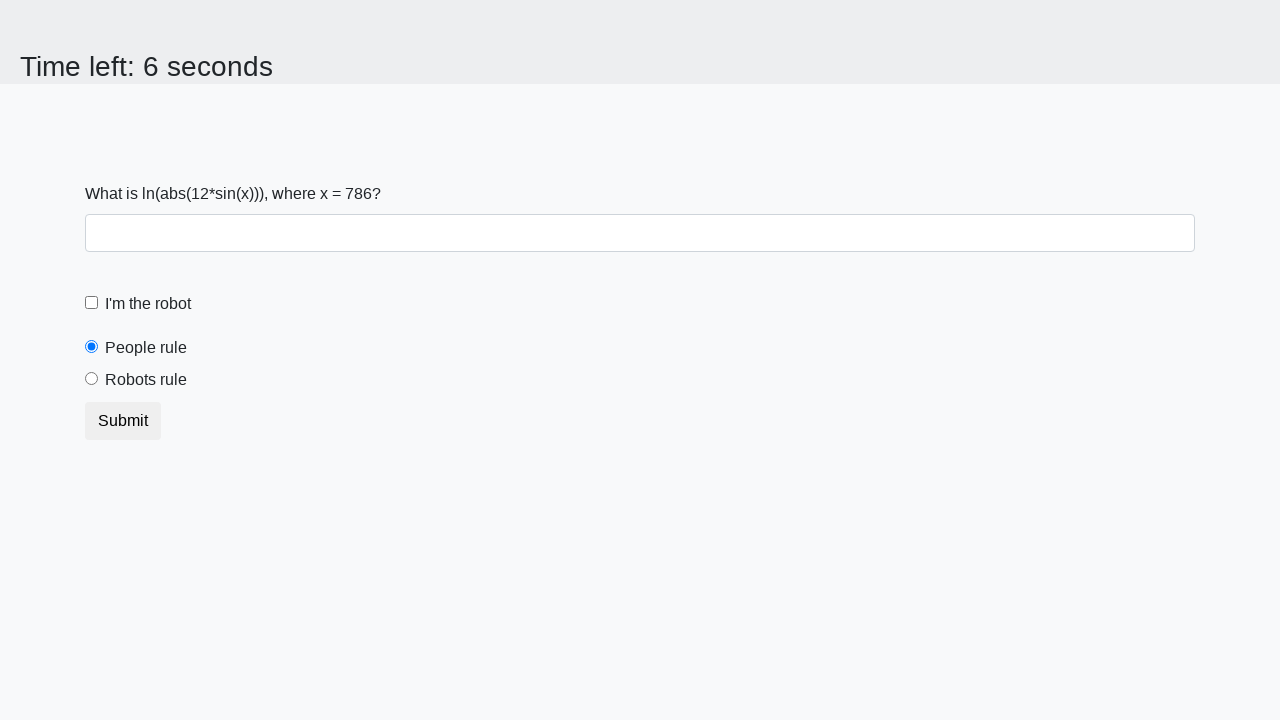

Filled answer field with calculated result on .form-group input
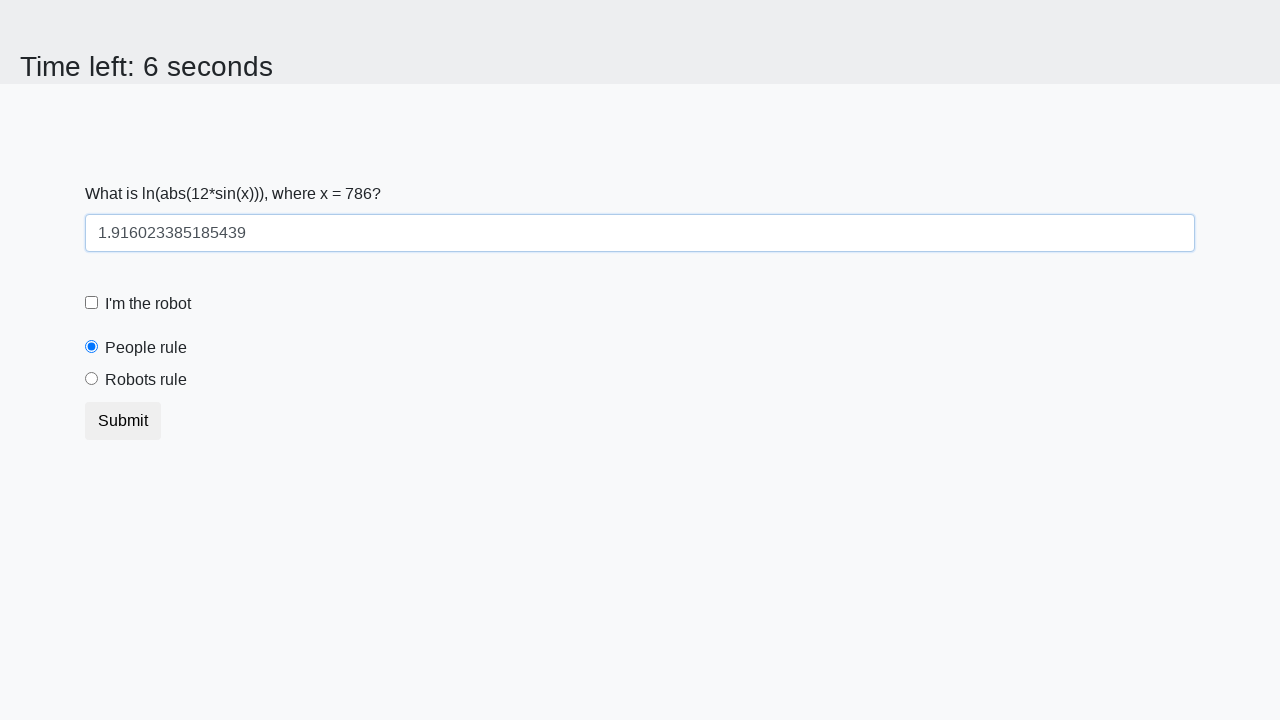

Checked the robot checkbox at (92, 303) on #robotCheckbox
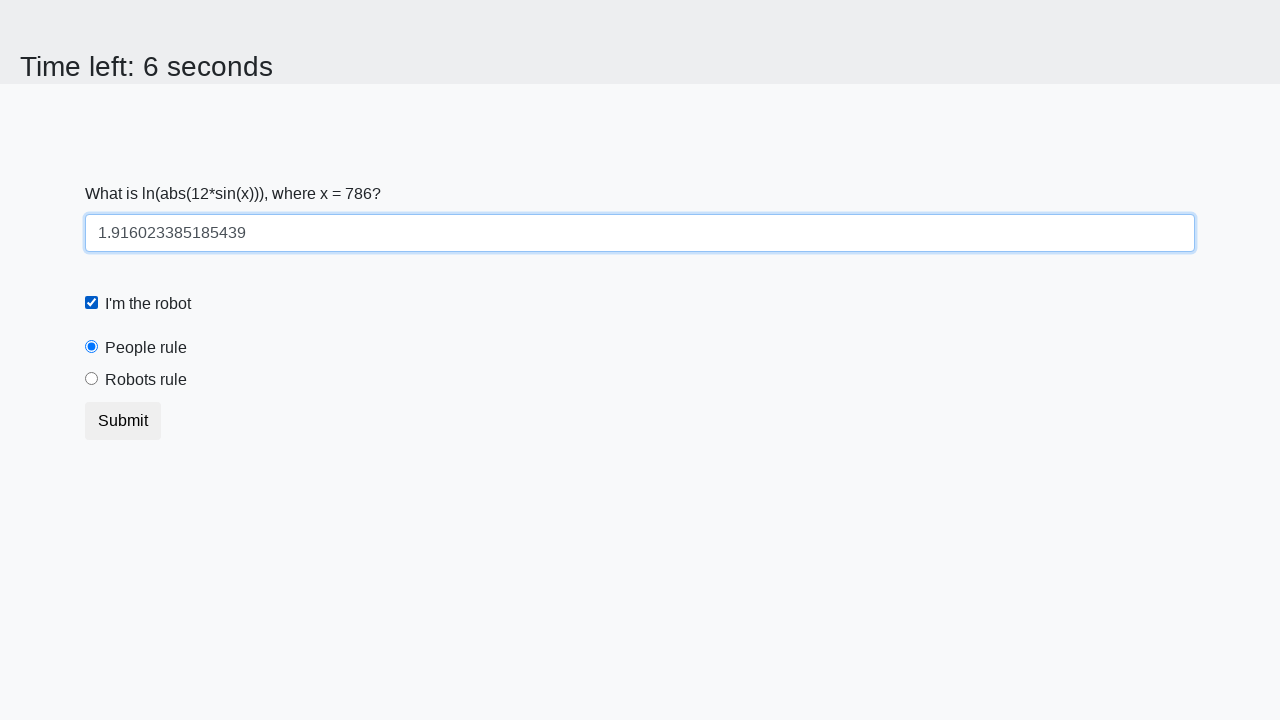

Clicked submit button to submit the form at (123, 421) on .btn
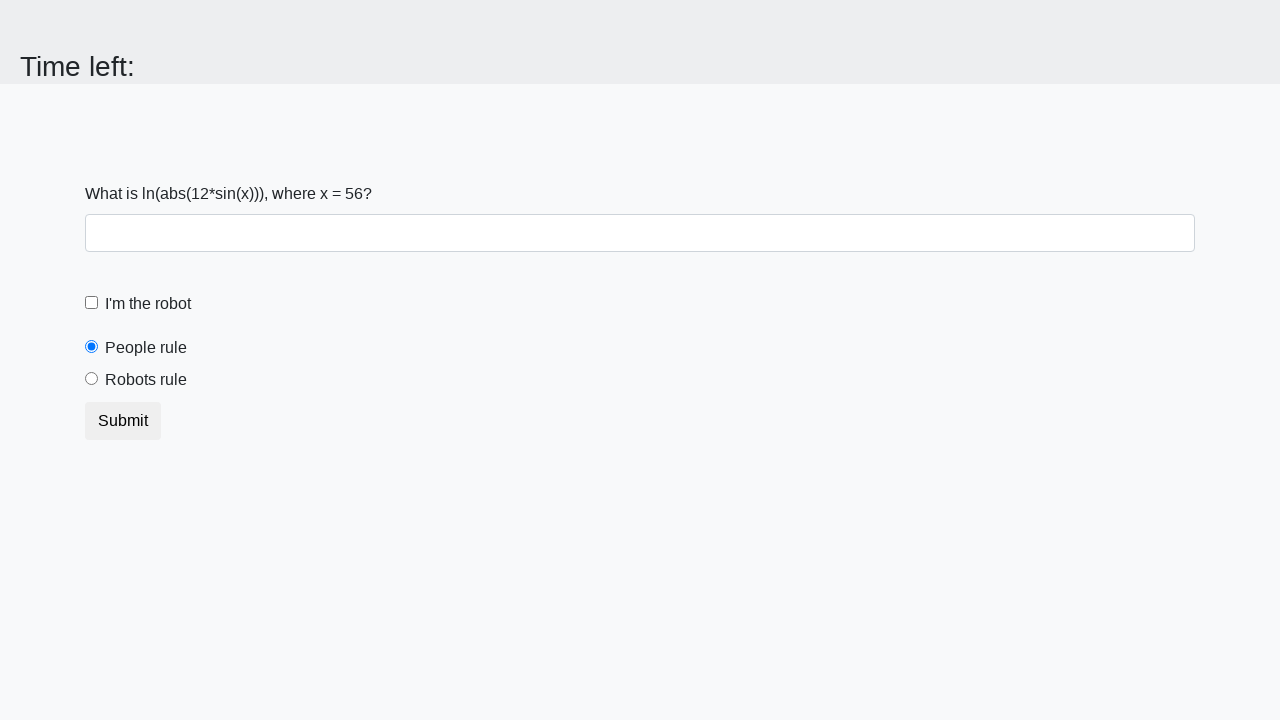

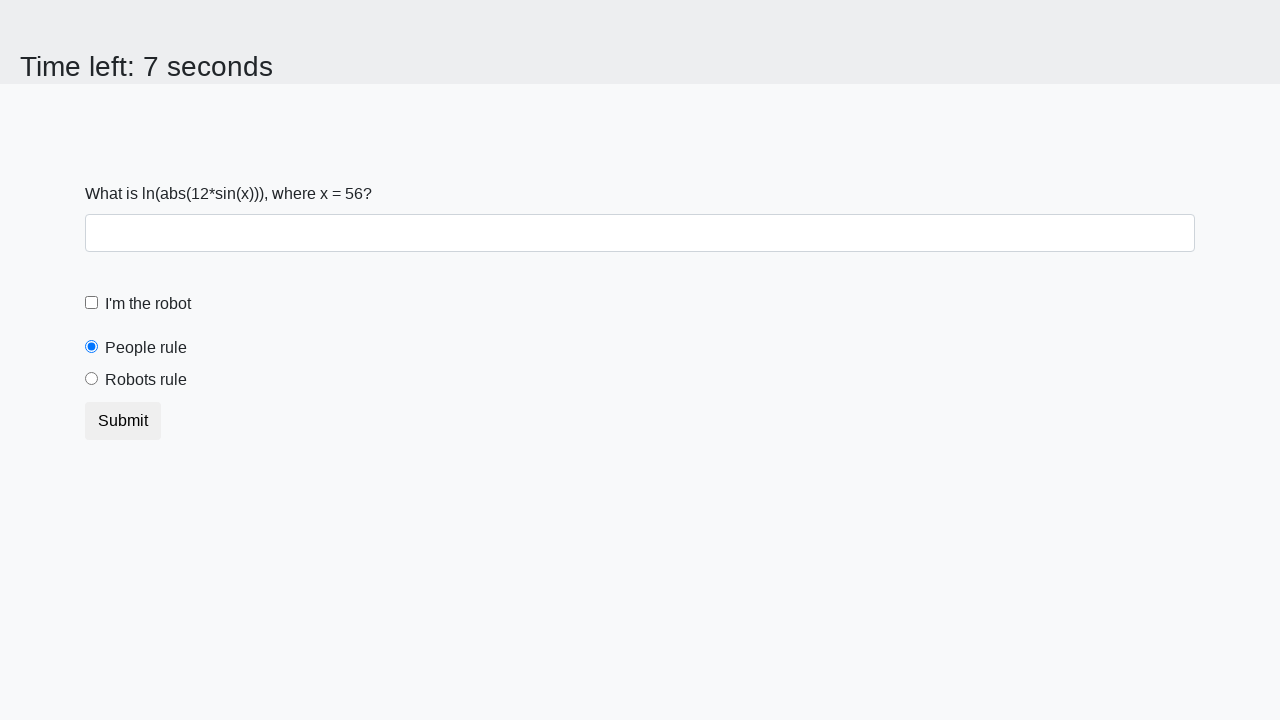